Tests jQuery UI datepicker by navigating to a specific month (August) and selecting a specific date (23rd)

Starting URL: https://jqueryui.com/datepicker/

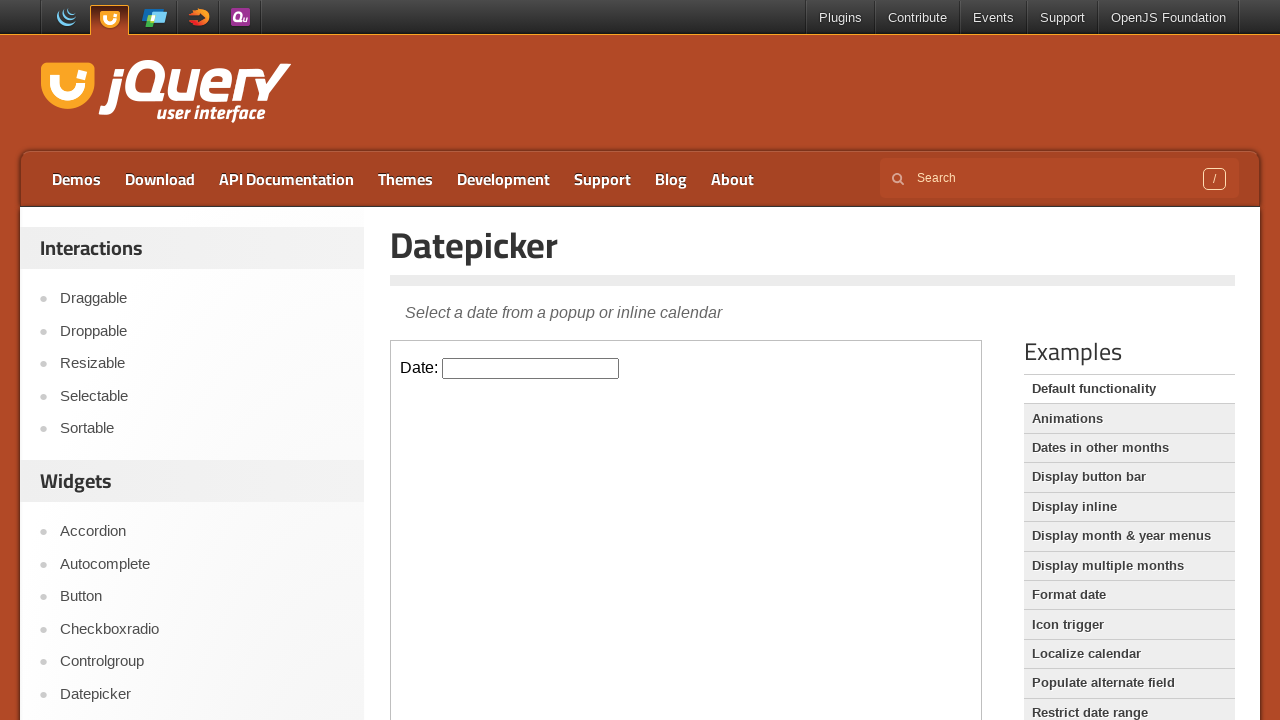

Located iframe containing datepicker demo
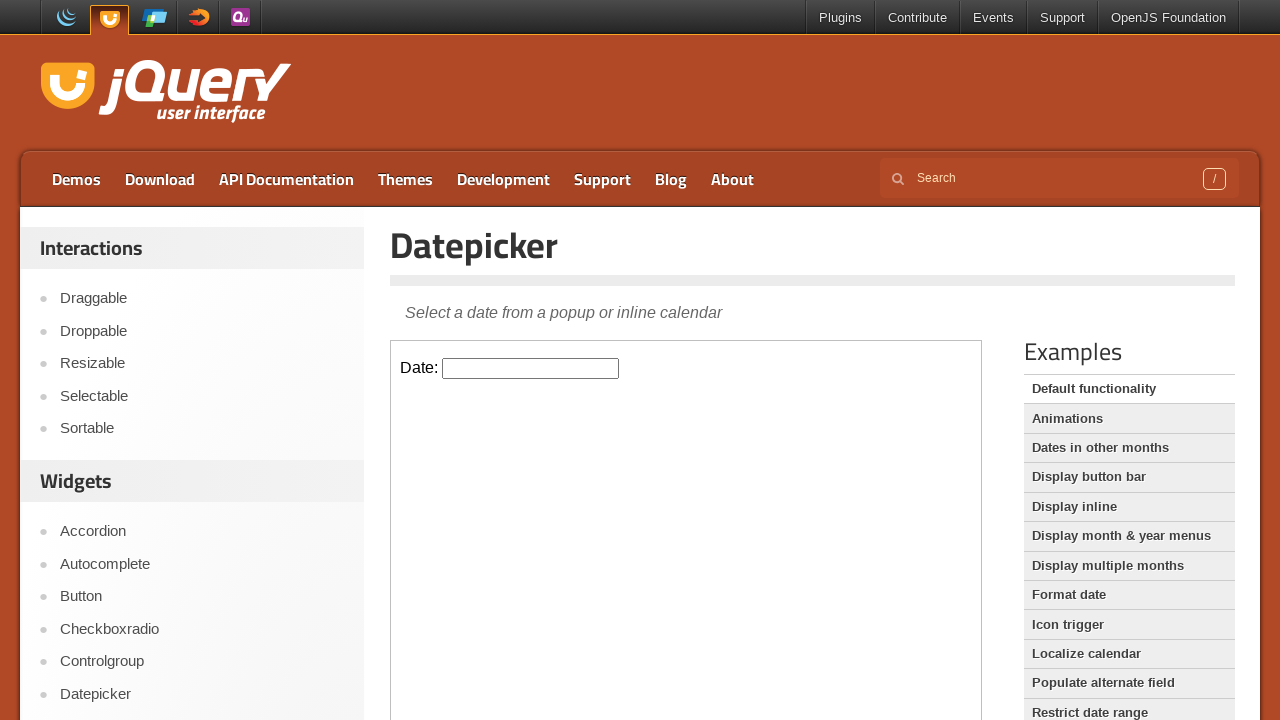

Clicked datepicker input field to open calendar at (531, 368) on iframe >> nth=0 >> internal:control=enter-frame >> input#datepicker
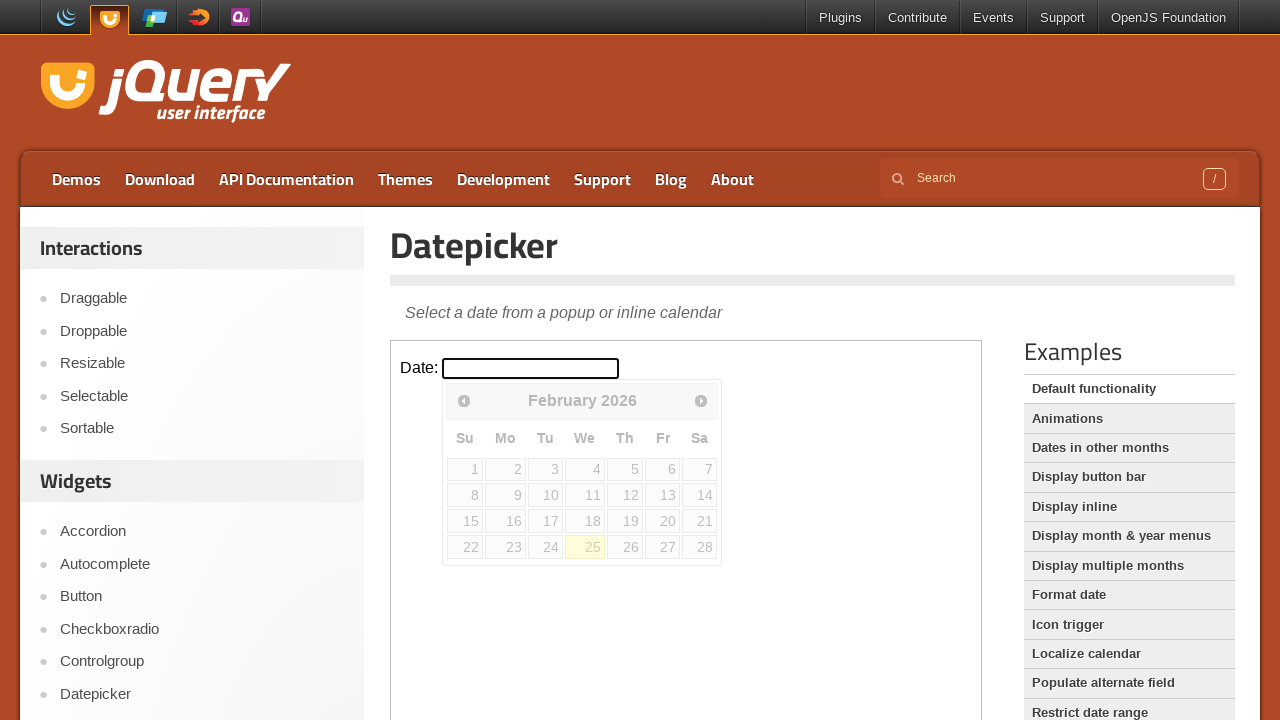

Clicked next button to navigate to August at (701, 400) on iframe >> nth=0 >> internal:control=enter-frame >> span.ui-icon.ui-icon-circle-t
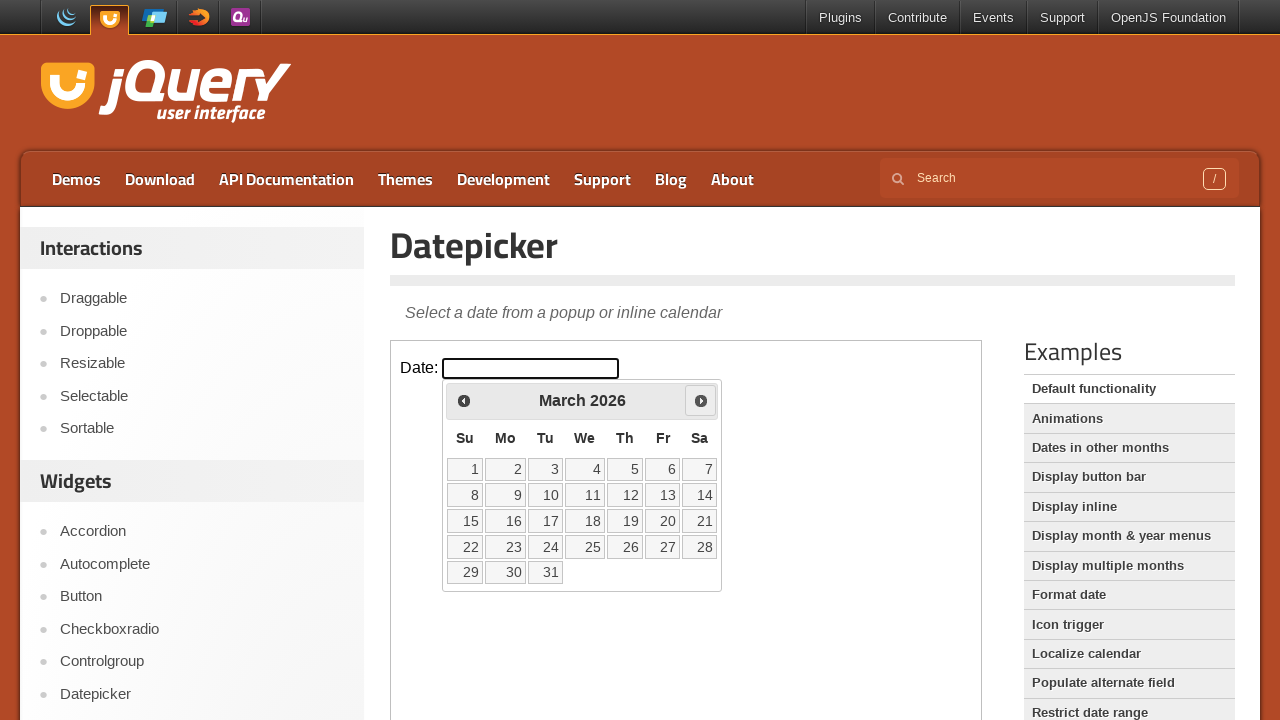

Clicked next button to navigate to August at (701, 400) on iframe >> nth=0 >> internal:control=enter-frame >> span.ui-icon.ui-icon-circle-t
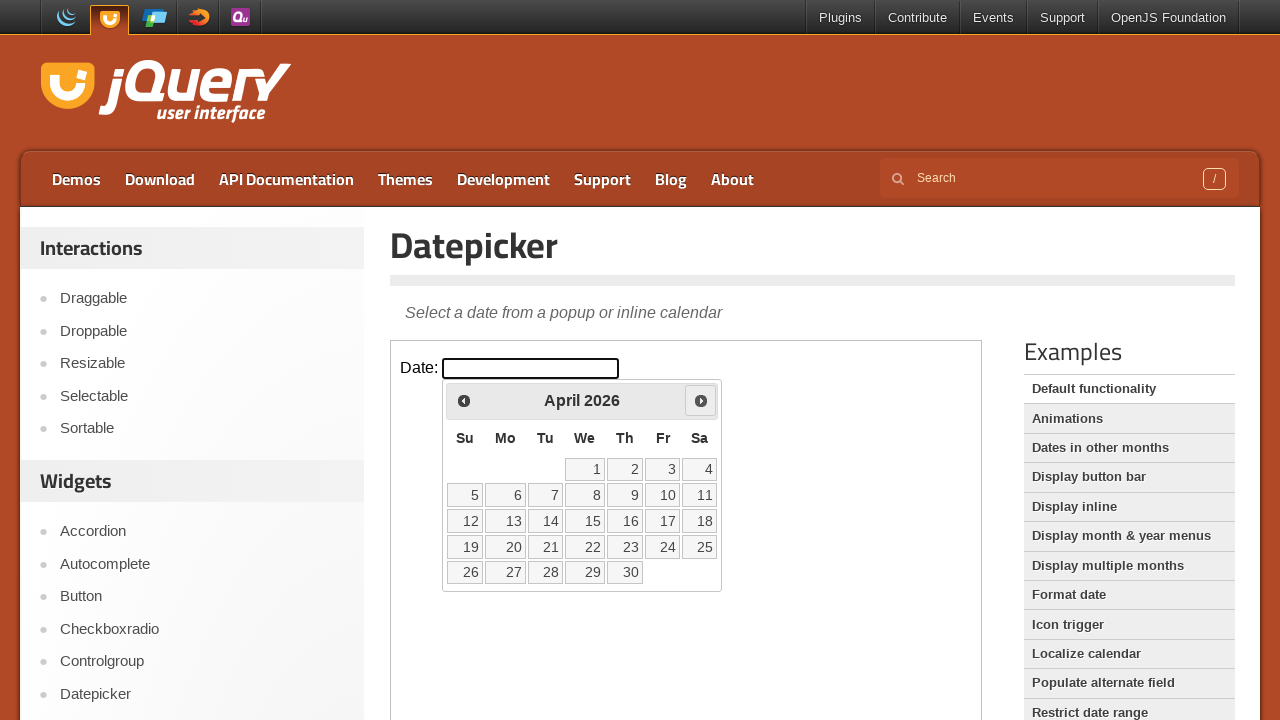

Clicked next button to navigate to August at (701, 400) on iframe >> nth=0 >> internal:control=enter-frame >> span.ui-icon.ui-icon-circle-t
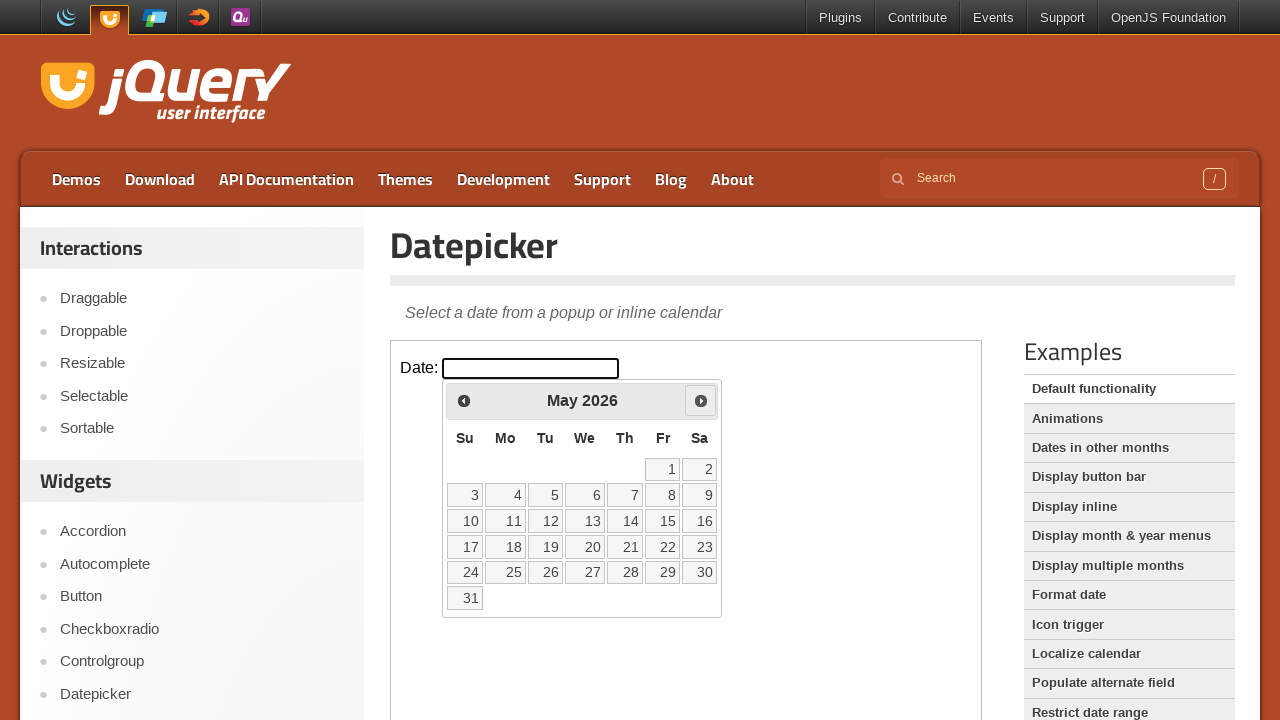

Clicked next button to navigate to August at (701, 400) on iframe >> nth=0 >> internal:control=enter-frame >> span.ui-icon.ui-icon-circle-t
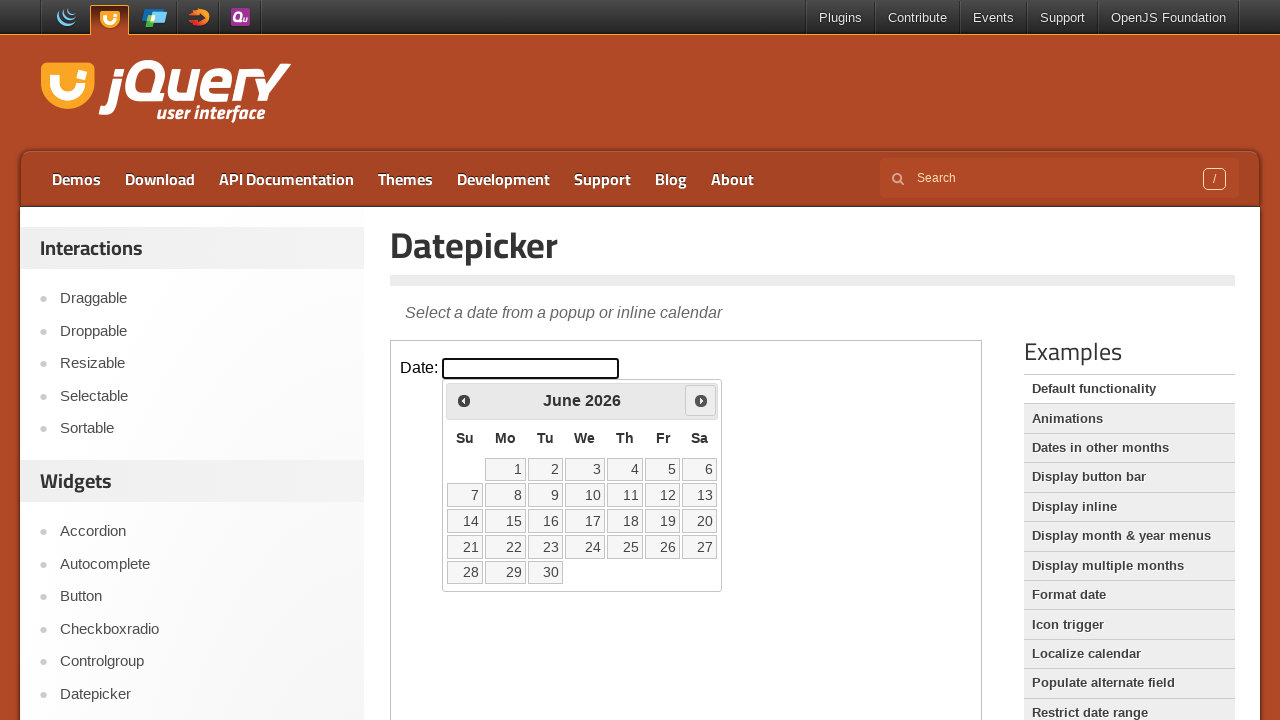

Clicked next button to navigate to August at (701, 400) on iframe >> nth=0 >> internal:control=enter-frame >> span.ui-icon.ui-icon-circle-t
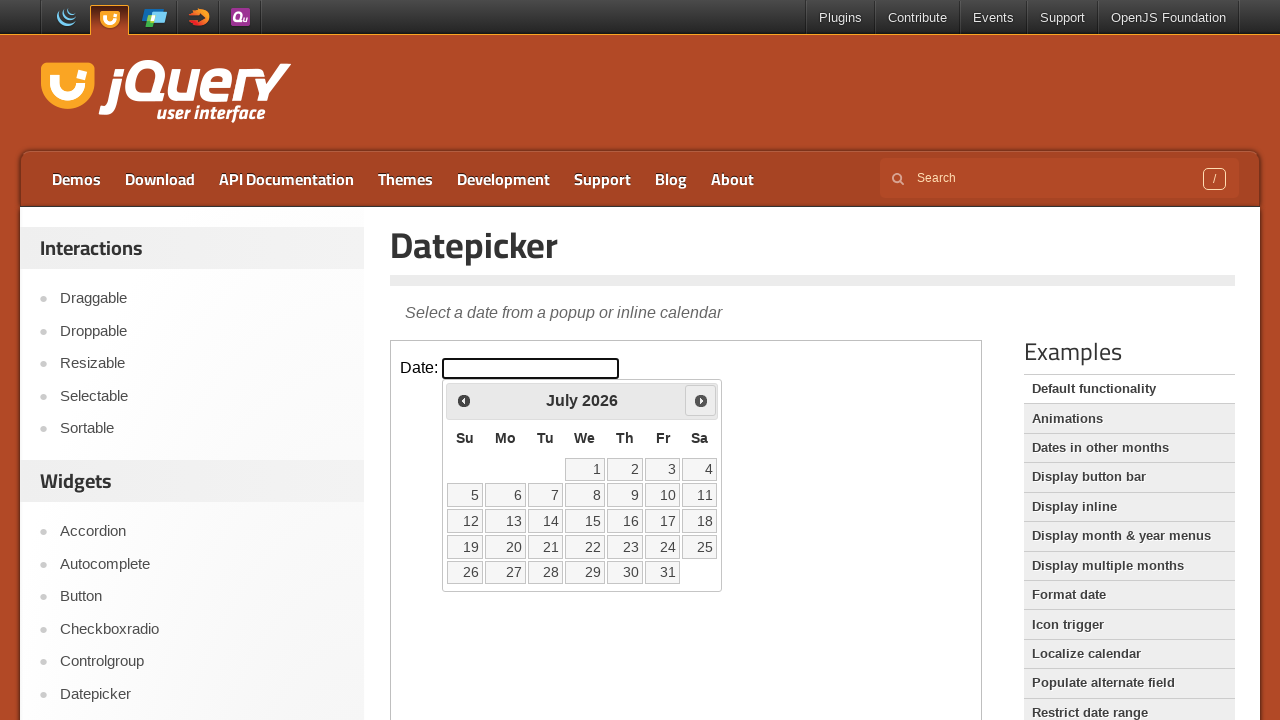

Clicked next button to navigate to August at (701, 400) on iframe >> nth=0 >> internal:control=enter-frame >> span.ui-icon.ui-icon-circle-t
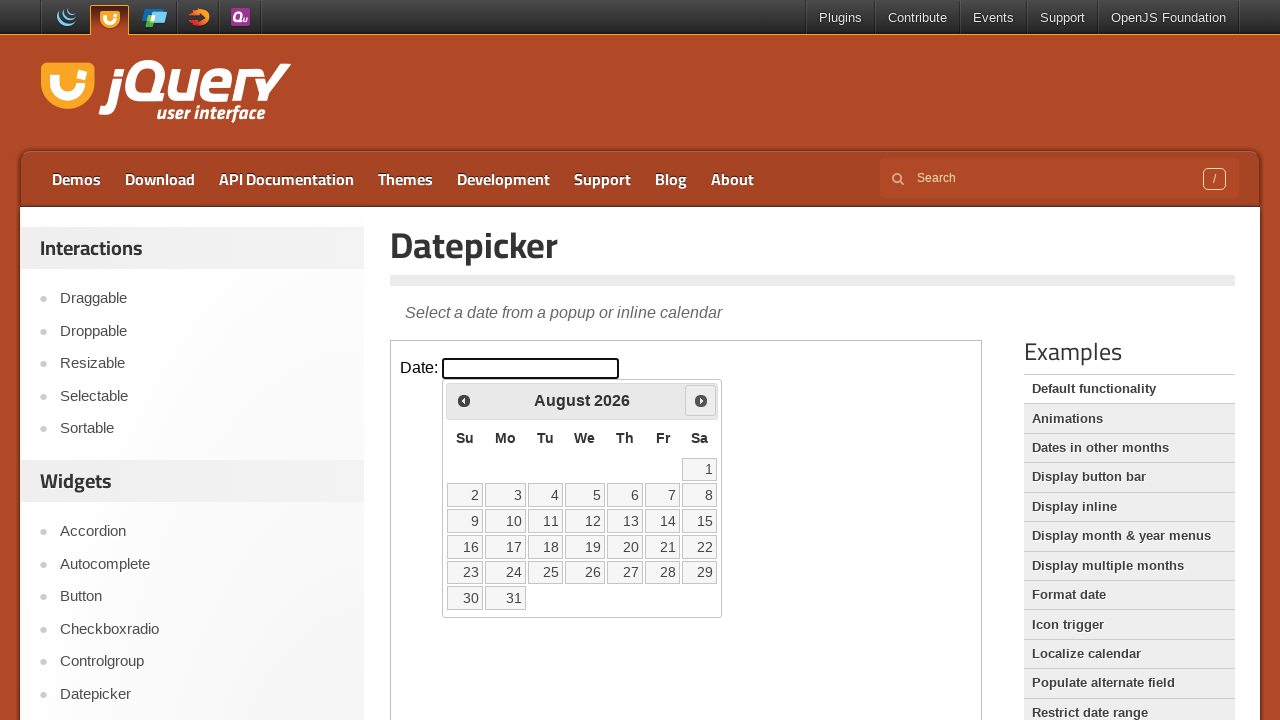

Retrieved all available day elements from calendar
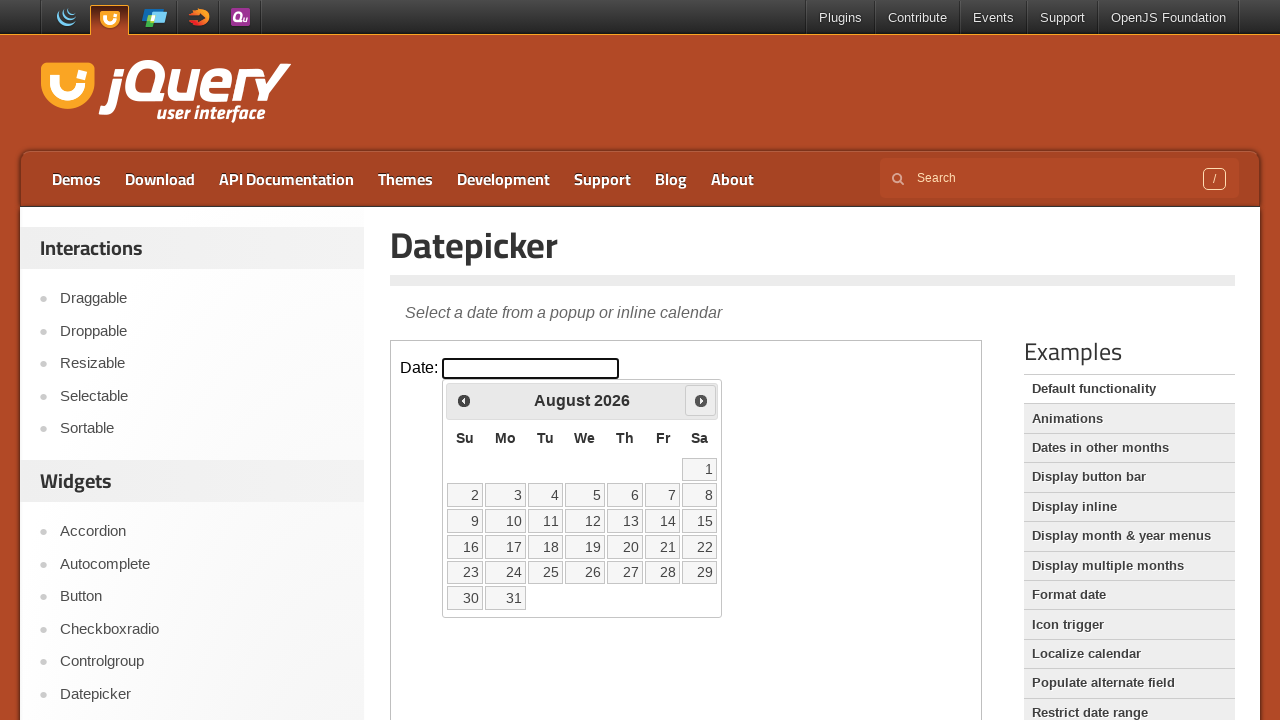

Clicked on day 23 in August at (465, 572) on iframe >> nth=0 >> internal:control=enter-frame >> td[data-handler='selectDay'] 
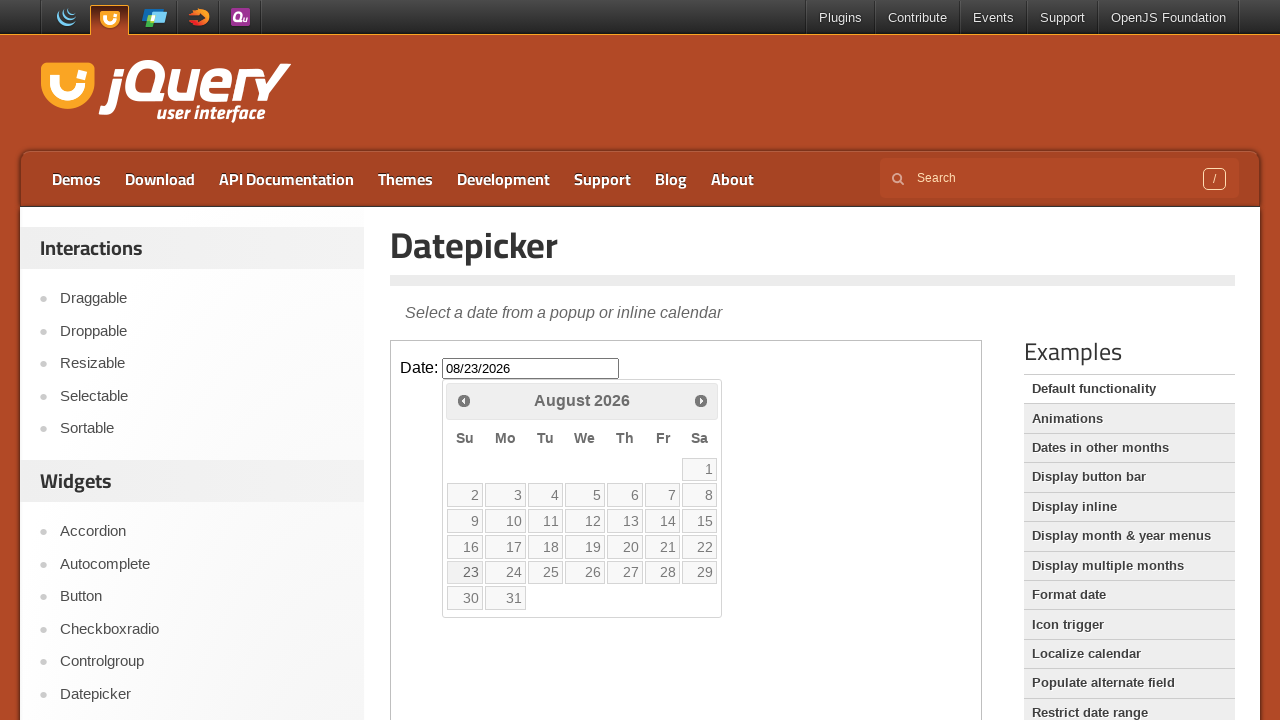

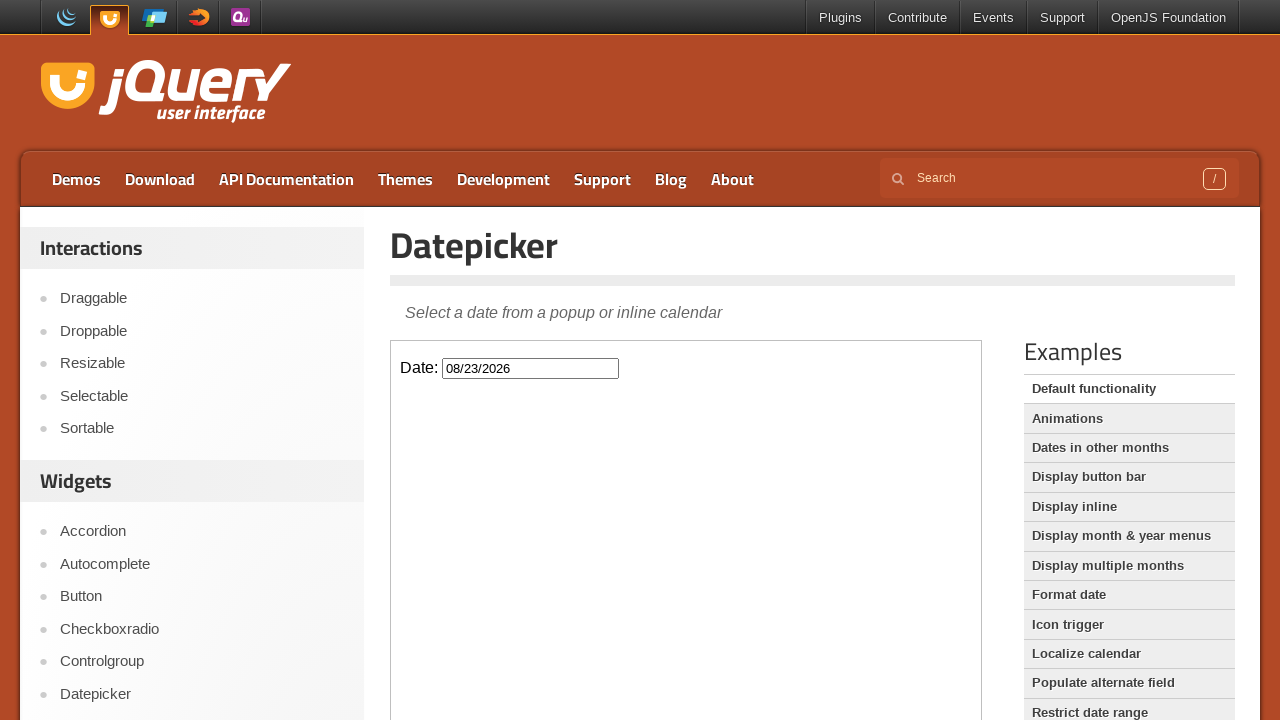